Navigates to a login practice page and verifies it loads successfully

Starting URL: http://rahulshettyacademy.com/loginpagePractise/

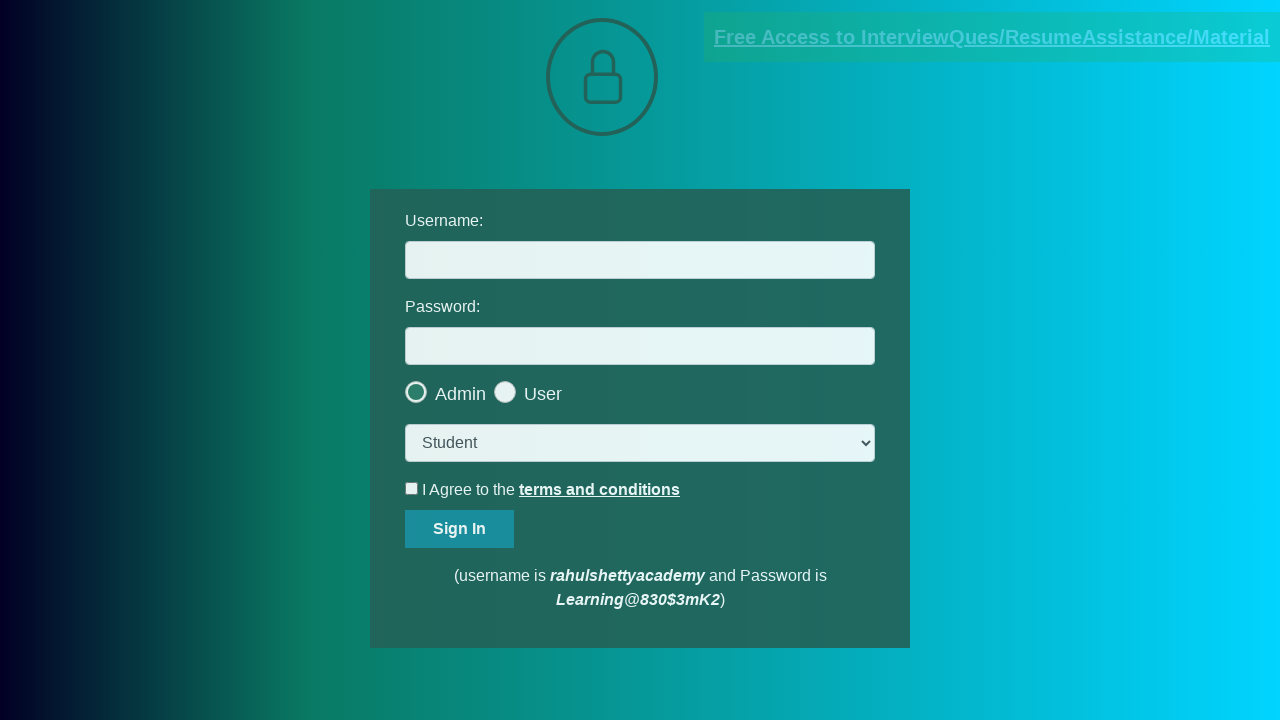

Waited for page DOM to be fully loaded
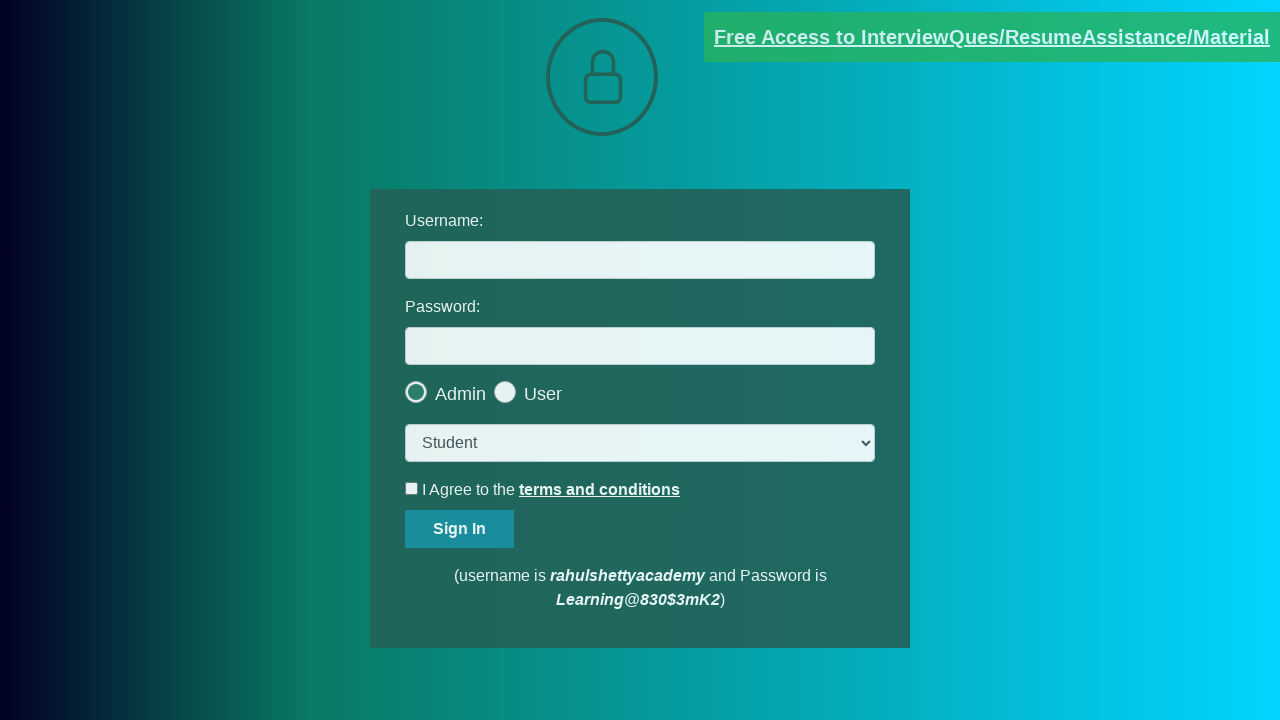

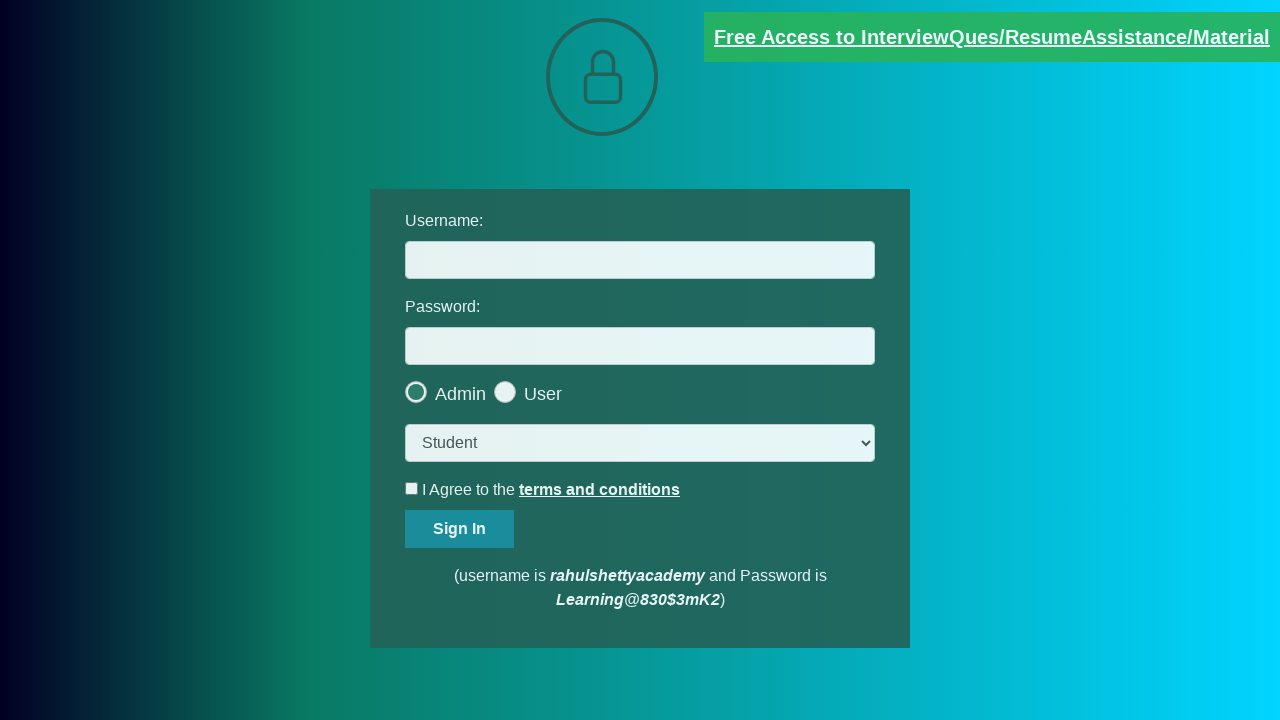